Tests the web tables page by clicking the Add button, attempting to submit an empty form, and then interacting with the lastName field to observe validation behavior

Starting URL: https://demoqa.com/webtables

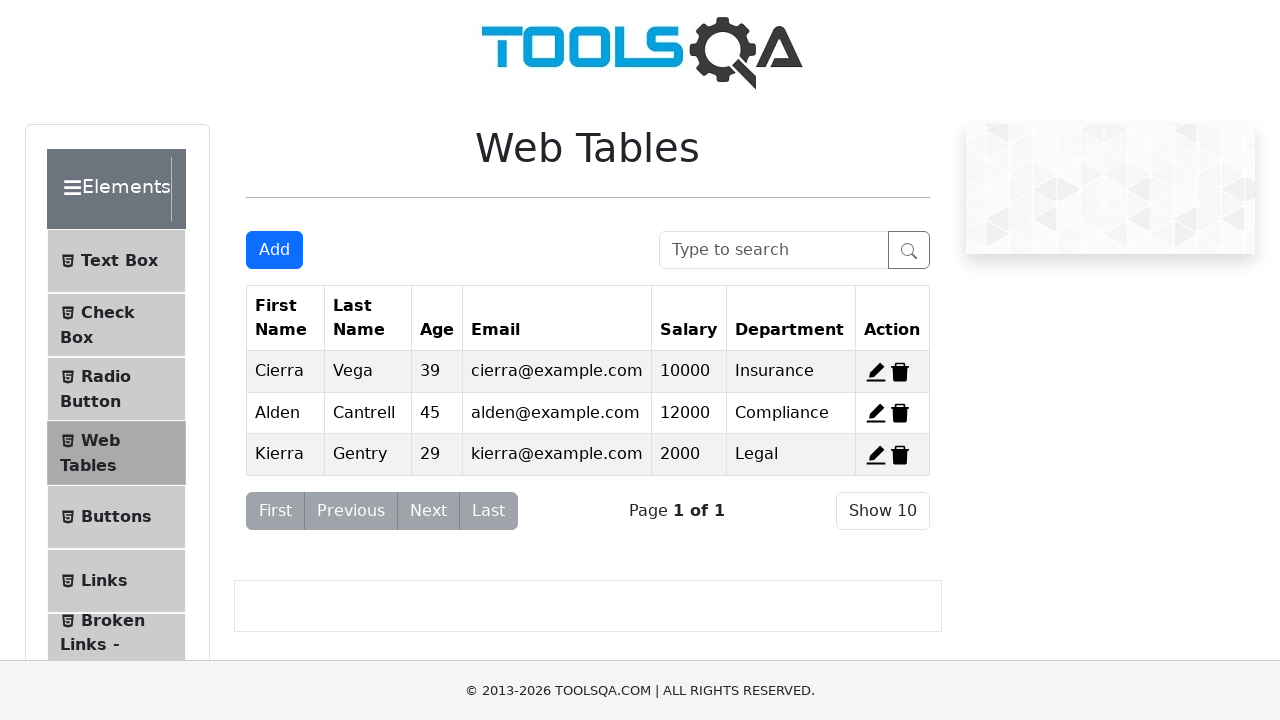

Clicked Add button to open registration form at (274, 250) on #addNewRecordButton
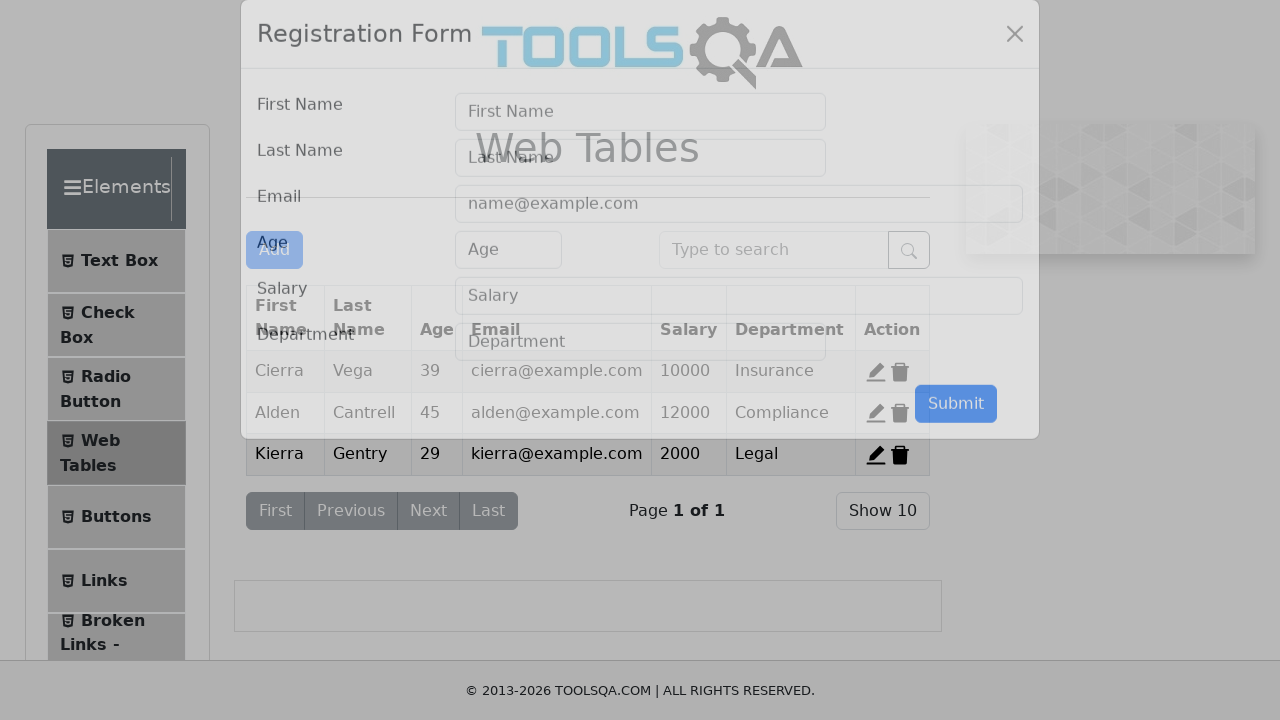

Clicked Submit button with empty form to trigger validation at (956, 433) on #submit
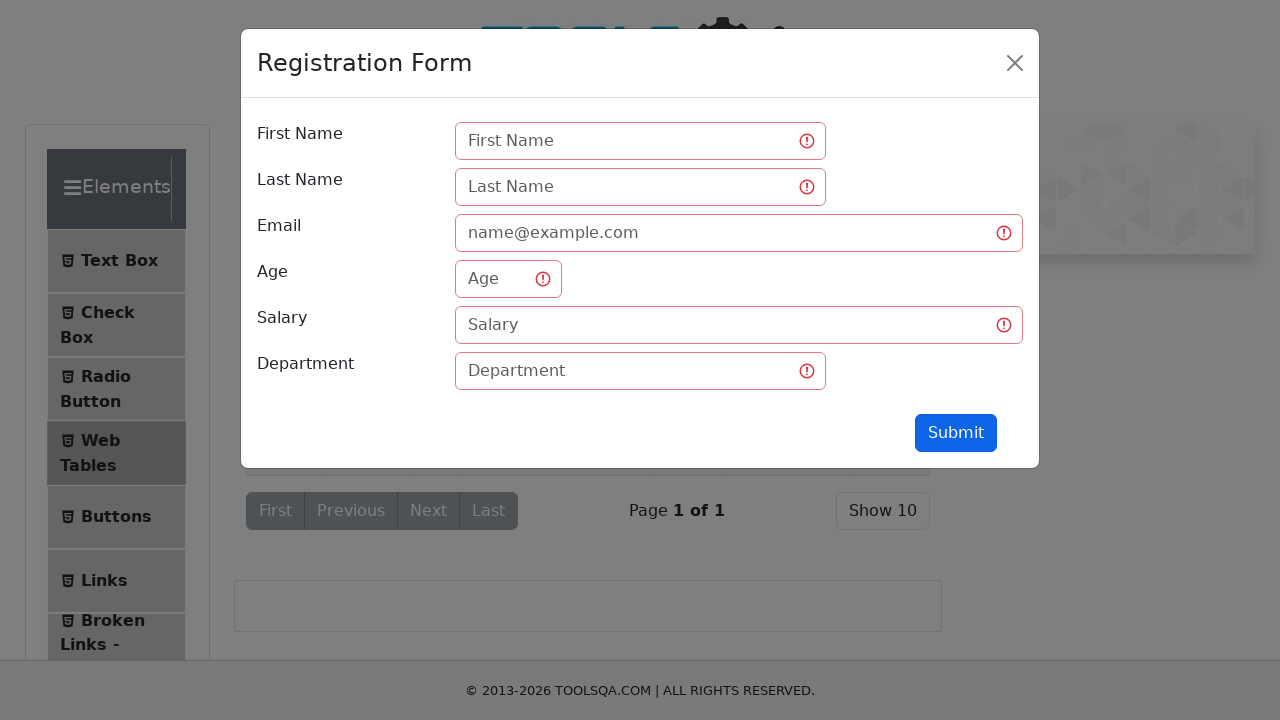

lastName field appeared
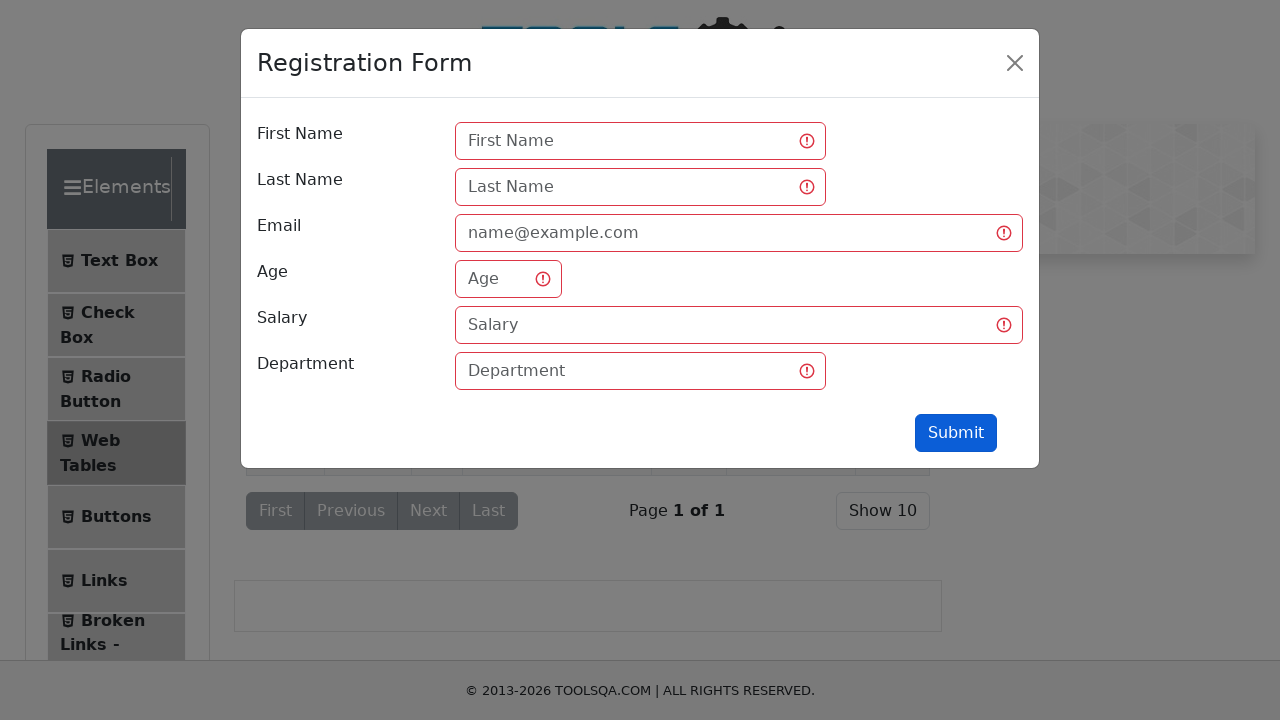

Clicked lastName field to interact with it at (640, 187) on #lastName
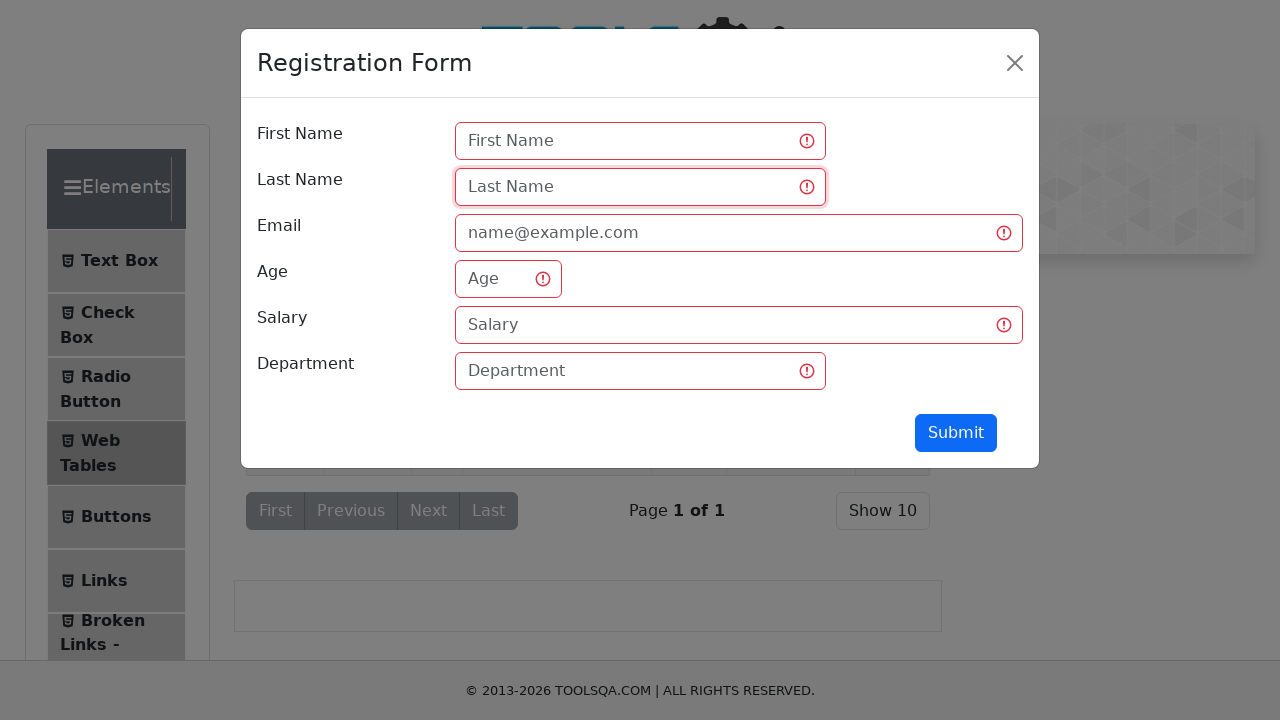

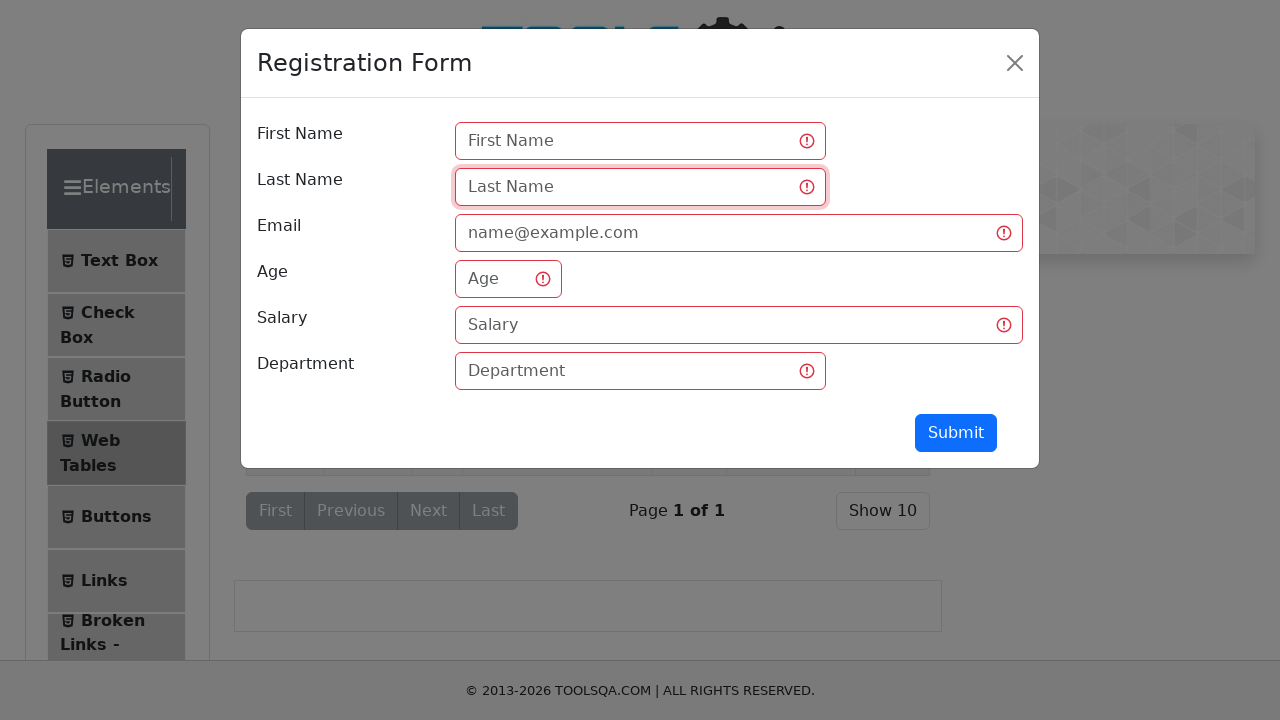